Tests marking all todo items as completed using the toggle-all checkbox.

Starting URL: https://demo.playwright.dev/todomvc

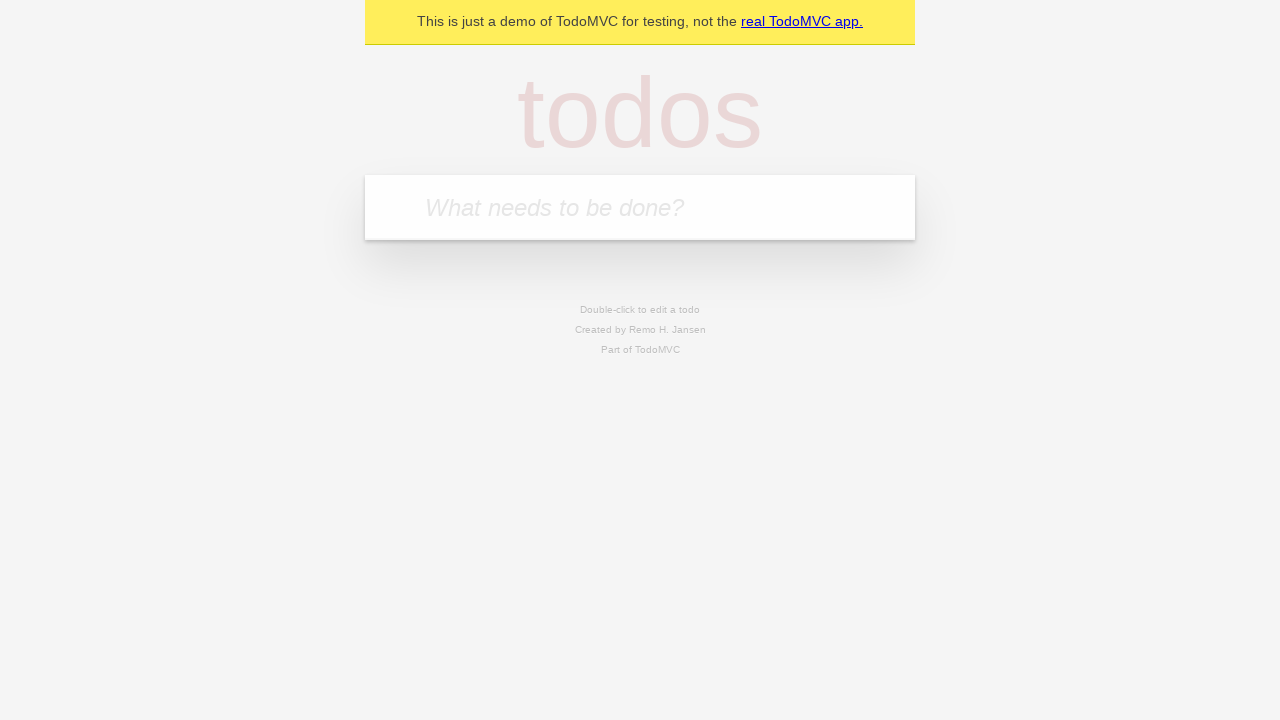

Filled todo input with 'buy some cheese' on internal:attr=[placeholder="What needs to be done?"i]
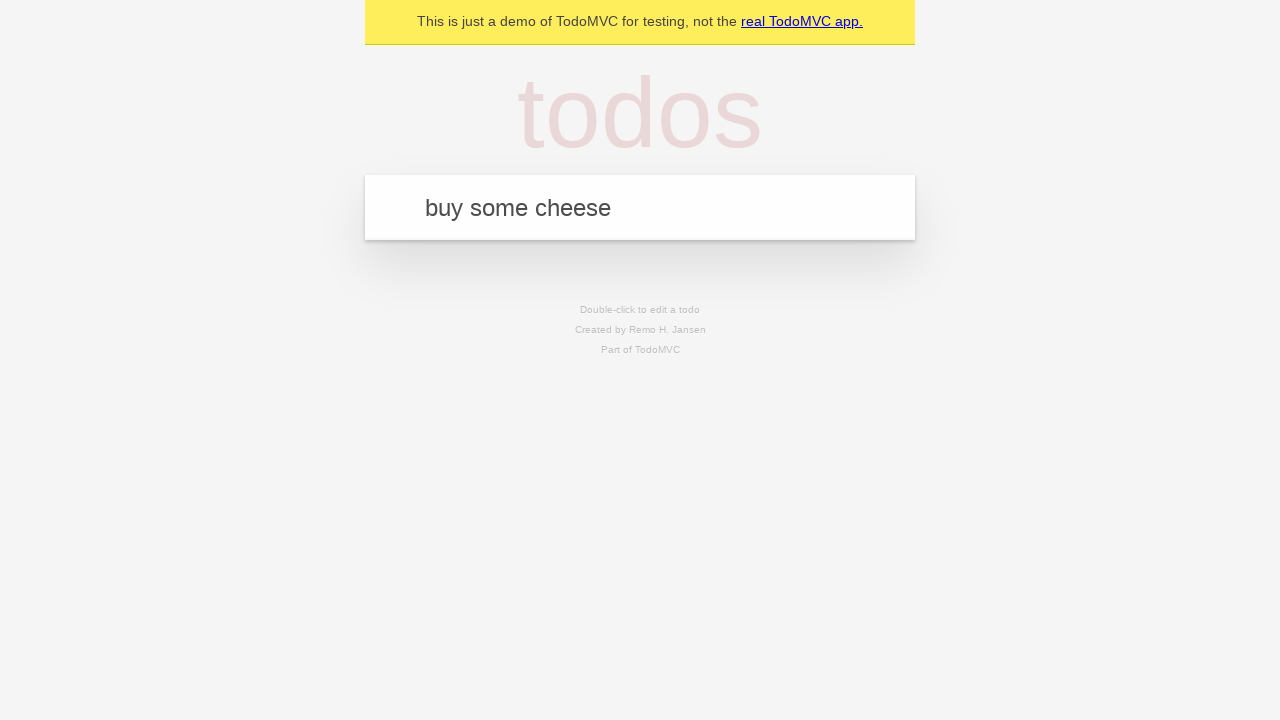

Pressed Enter to add first todo item on internal:attr=[placeholder="What needs to be done?"i]
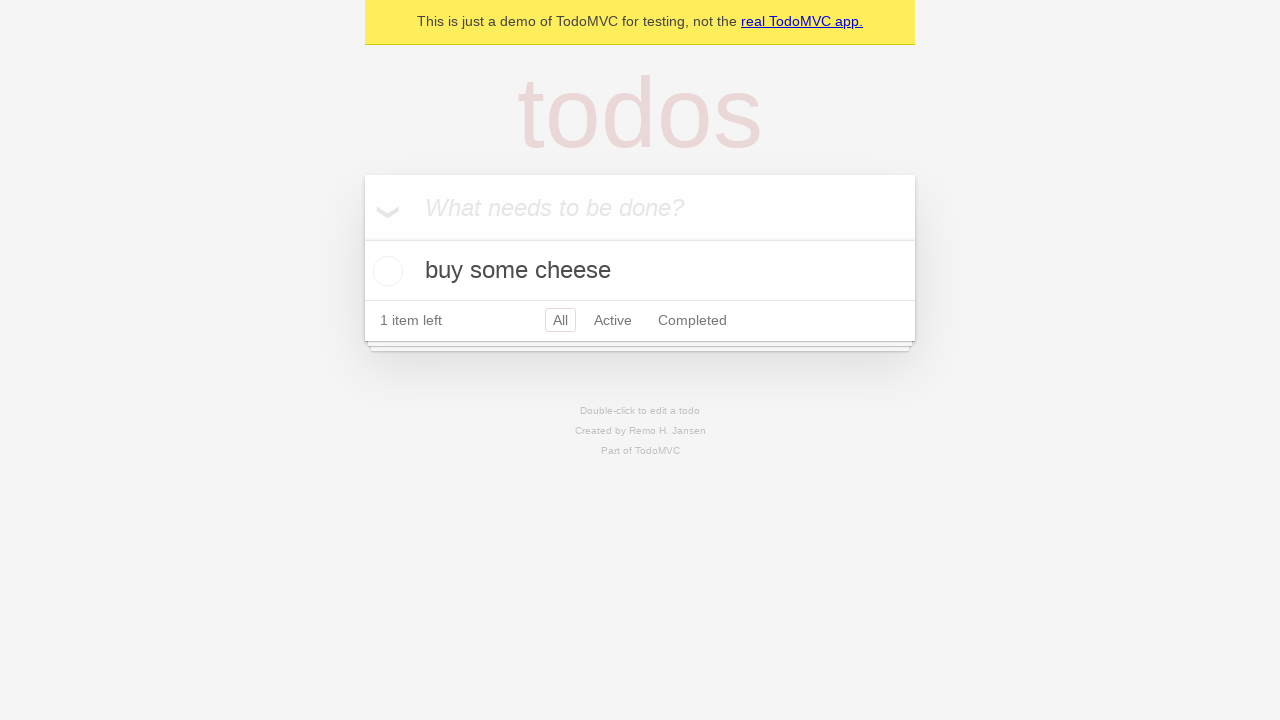

Filled todo input with 'feed the cat' on internal:attr=[placeholder="What needs to be done?"i]
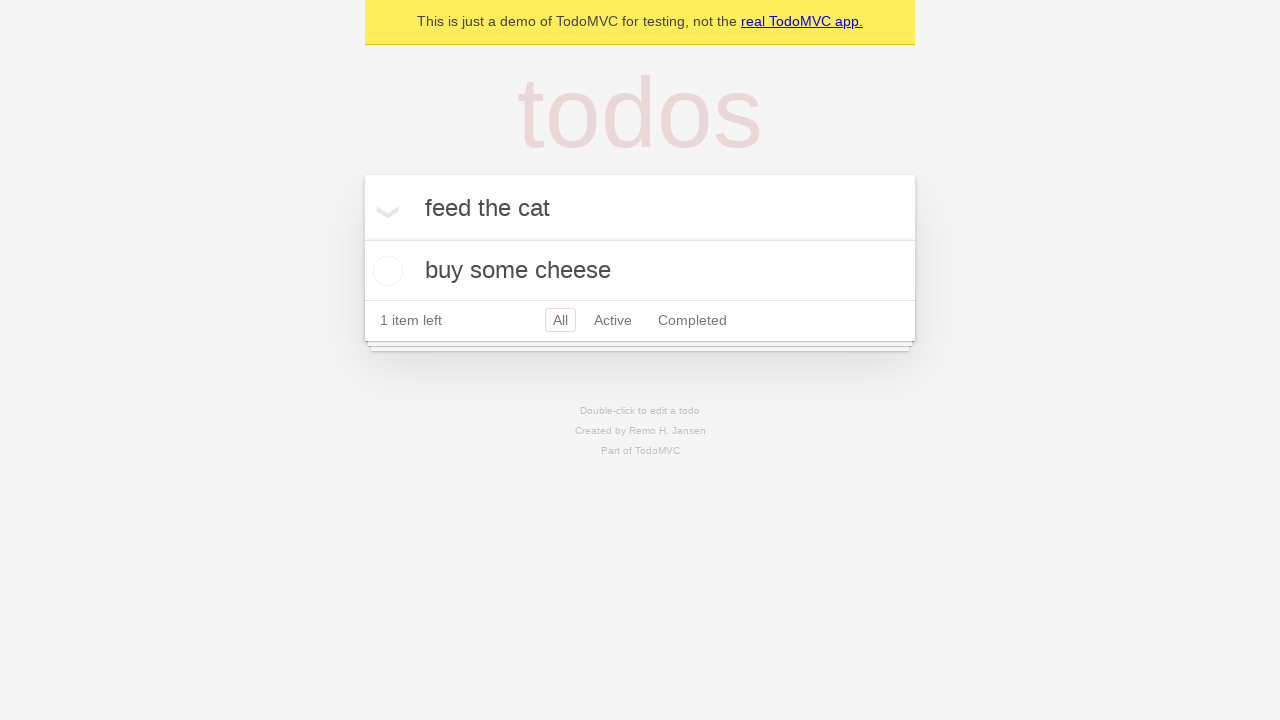

Pressed Enter to add second todo item on internal:attr=[placeholder="What needs to be done?"i]
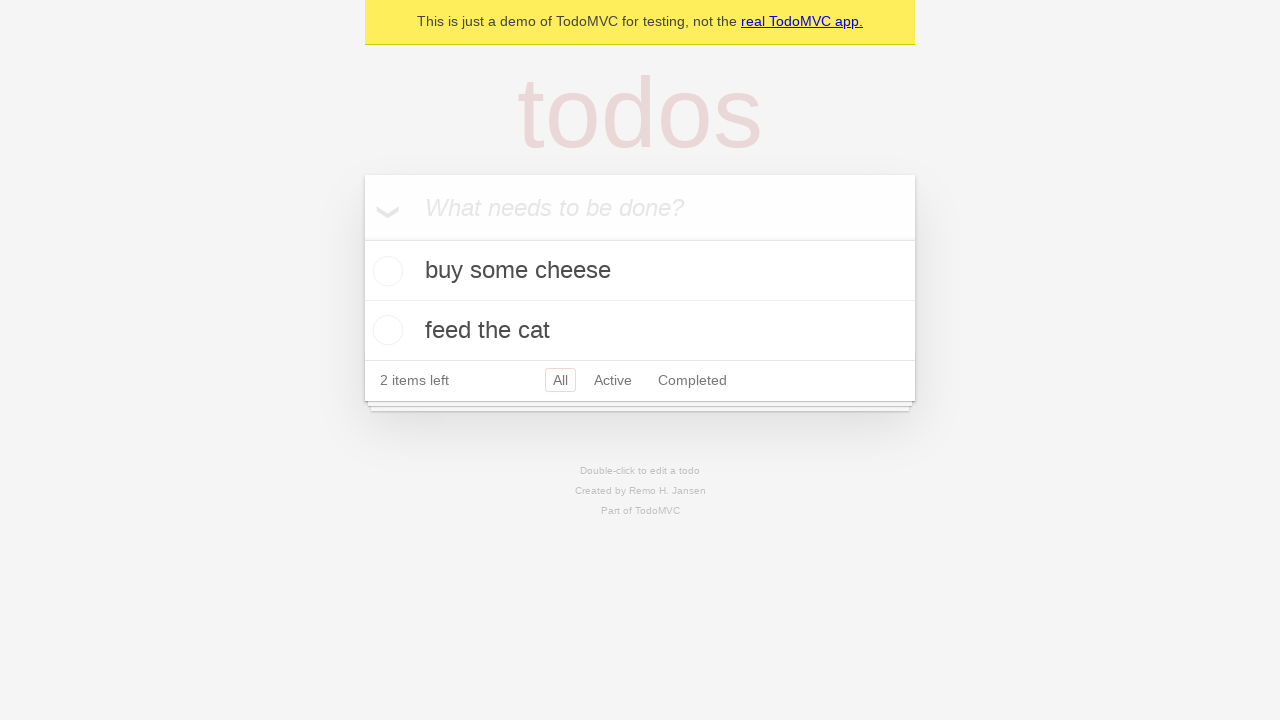

Filled todo input with 'book a doctors appointment' on internal:attr=[placeholder="What needs to be done?"i]
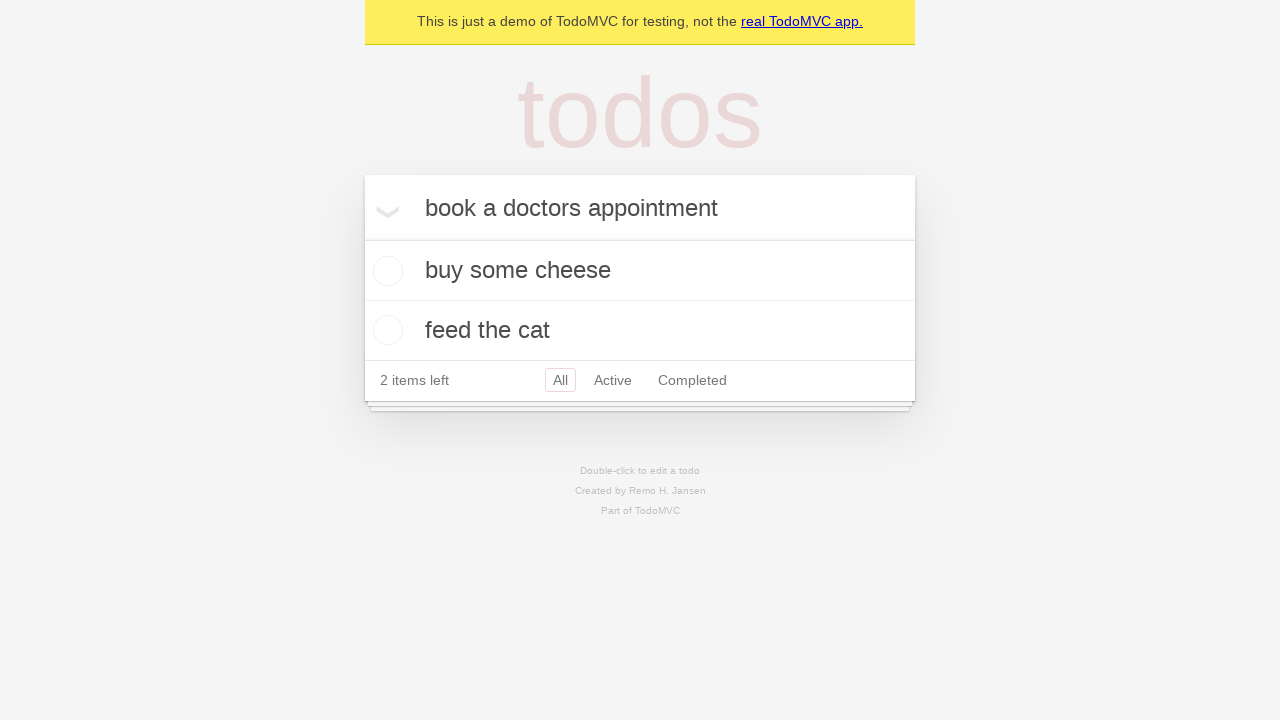

Pressed Enter to add third todo item on internal:attr=[placeholder="What needs to be done?"i]
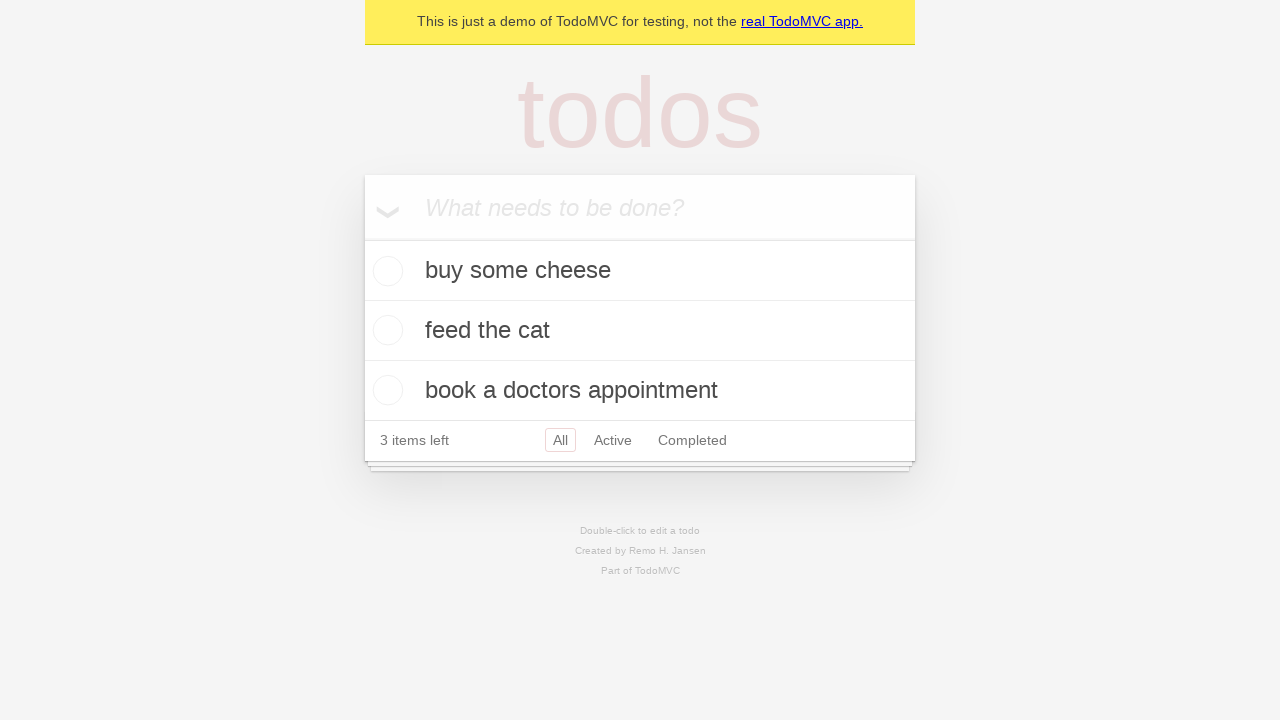

Waited for all 3 todo items to appear in the DOM
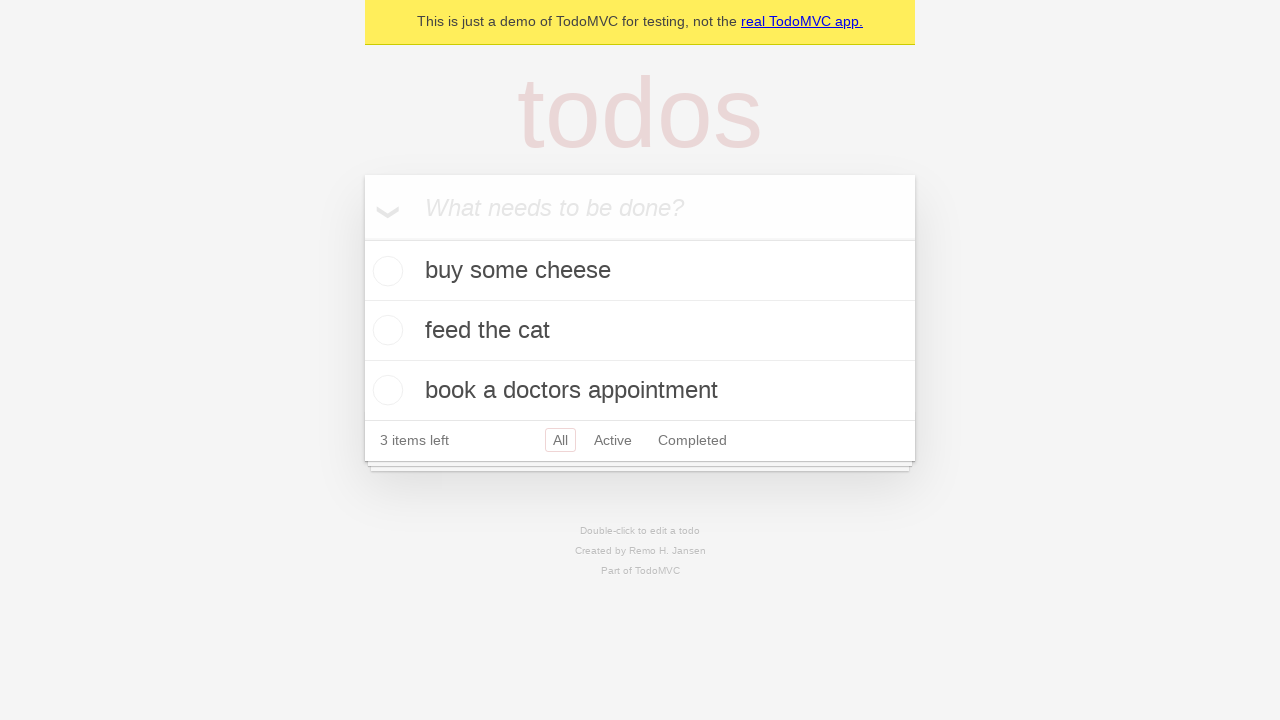

Clicked the 'Mark all as complete' checkbox at (362, 238) on internal:label="Mark all as complete"i
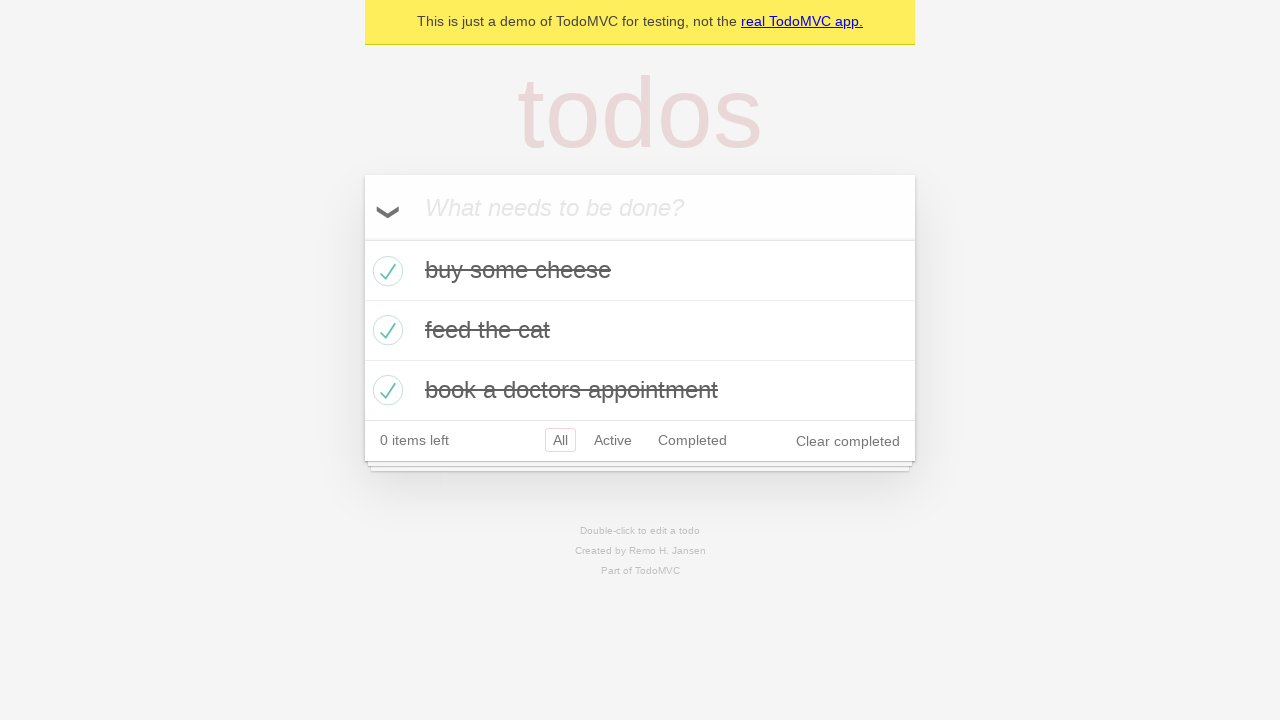

Waited for todo items to be marked as completed
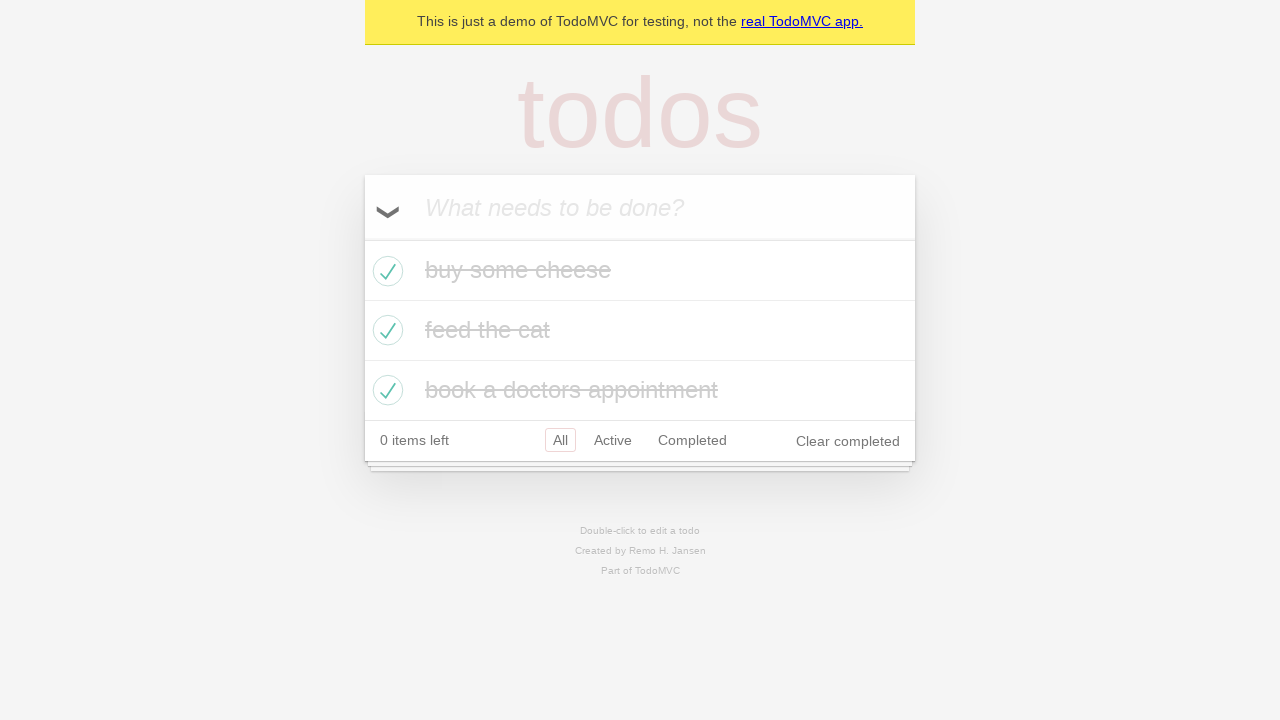

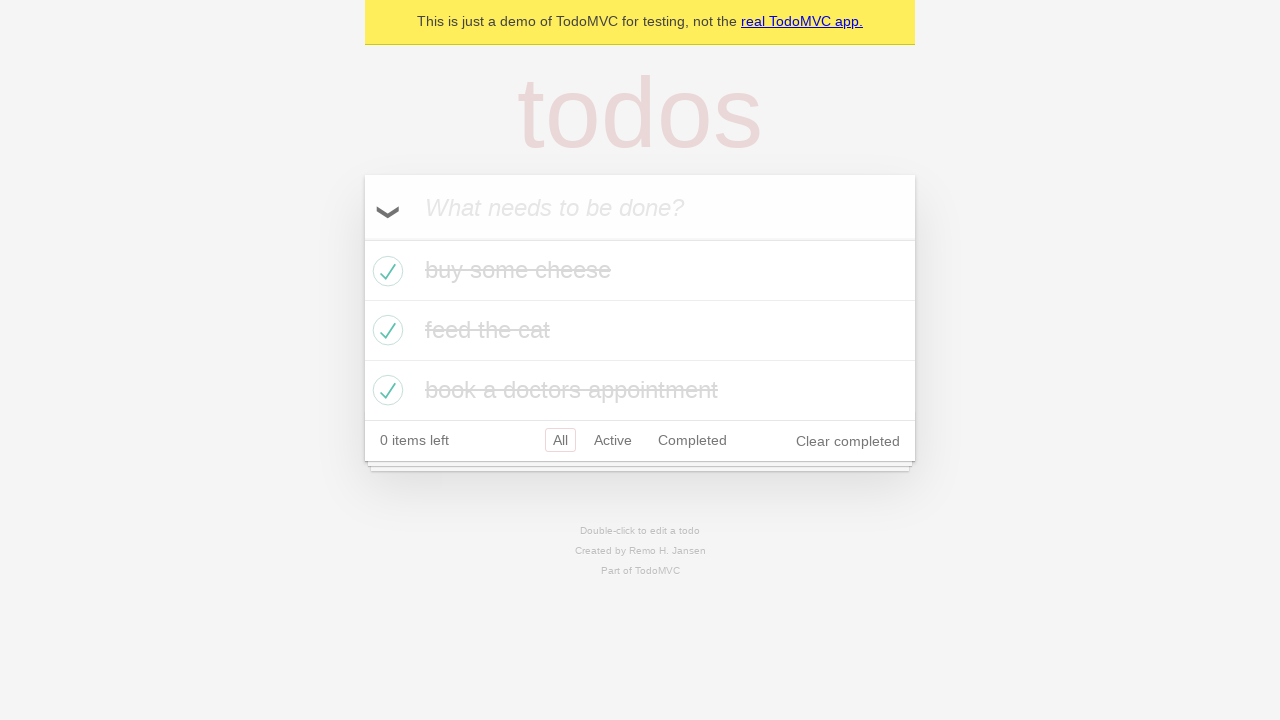